Tests checkbox handling by finding all checkboxes on the page and clicking each one to select them

Starting URL: https://testautomationpractice.blogspot.com/

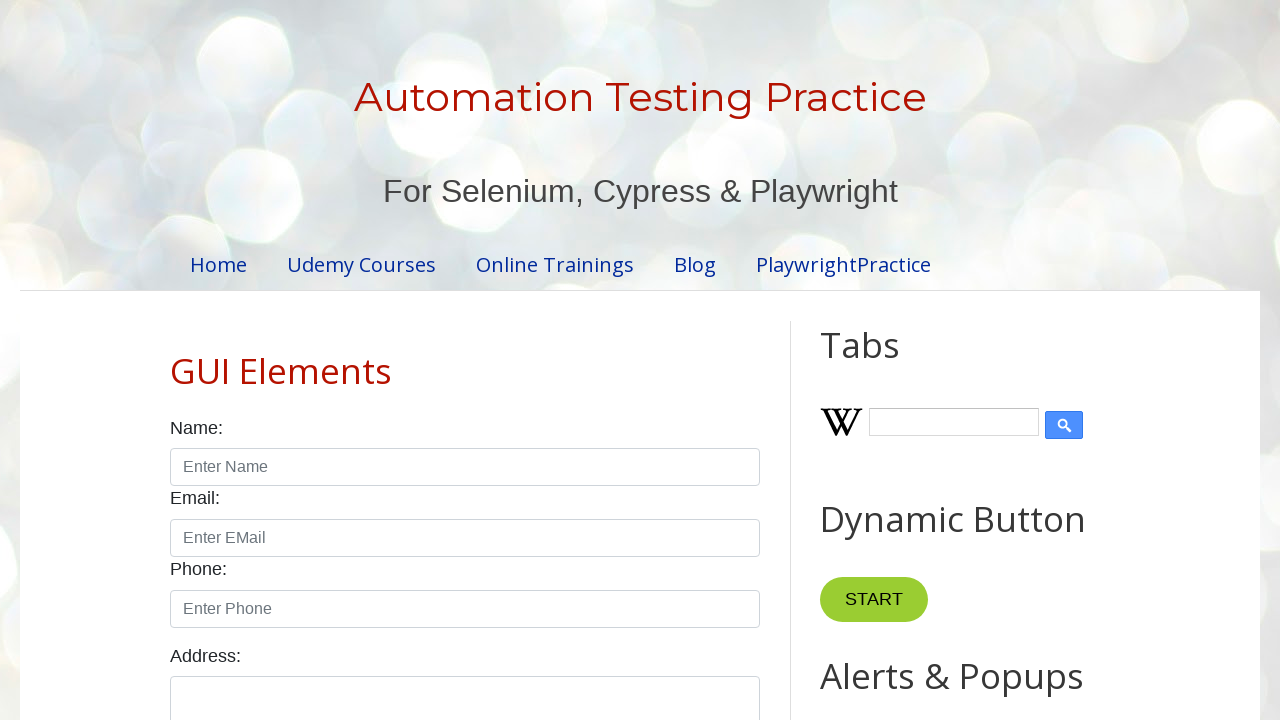

Waited for checkboxes to load on the page
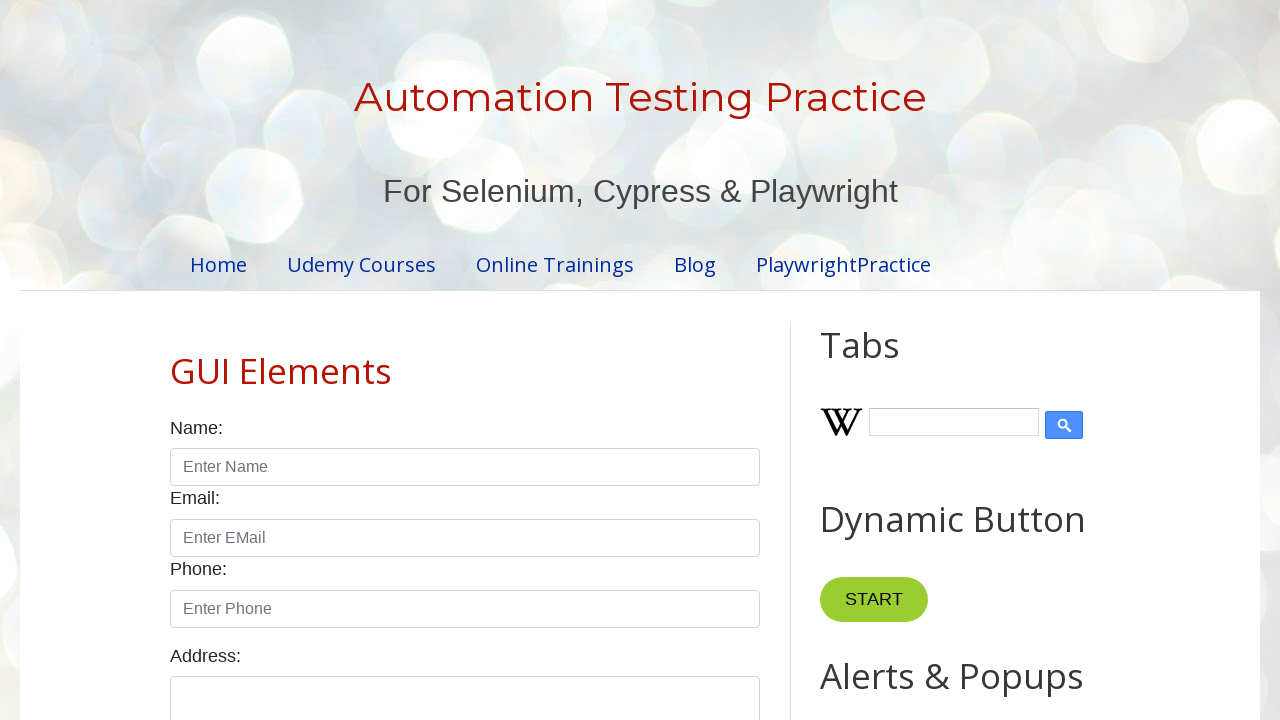

Located all checkboxes on the page
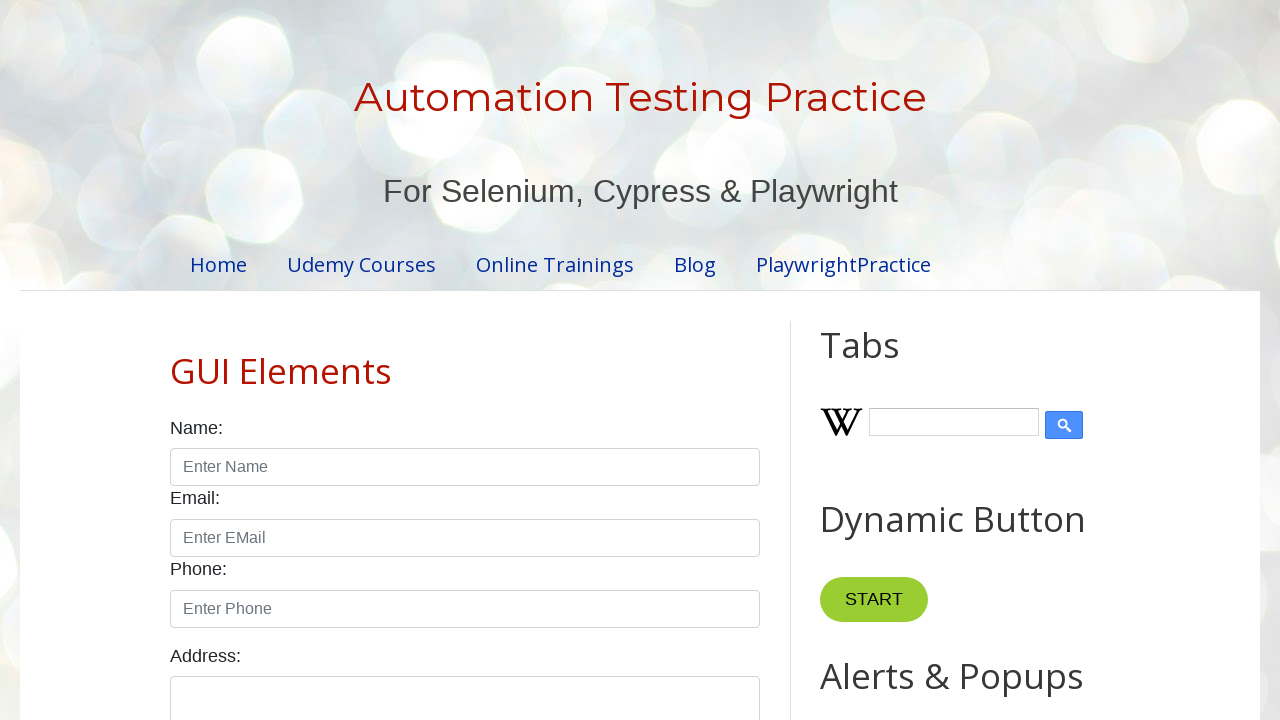

Found 7 checkboxes to select
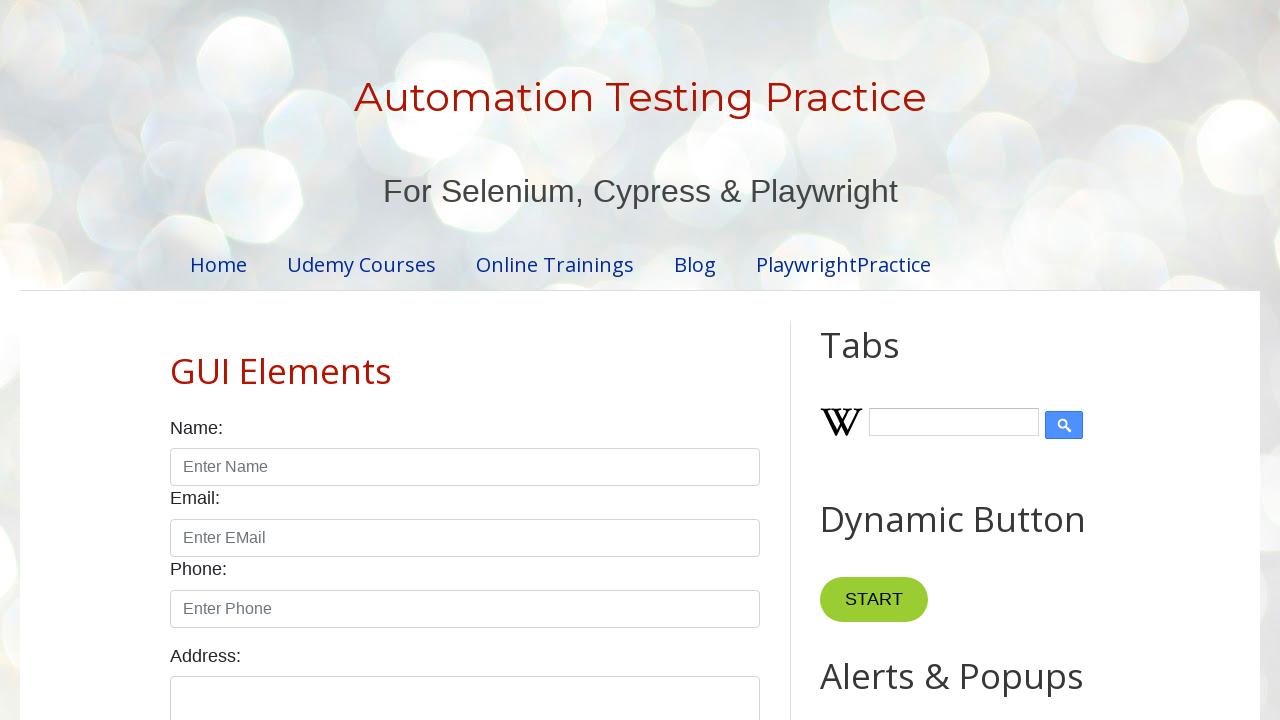

Clicked checkbox 1 of 7 to select it at (176, 360) on input.form-check-input[type='checkbox'] >> nth=0
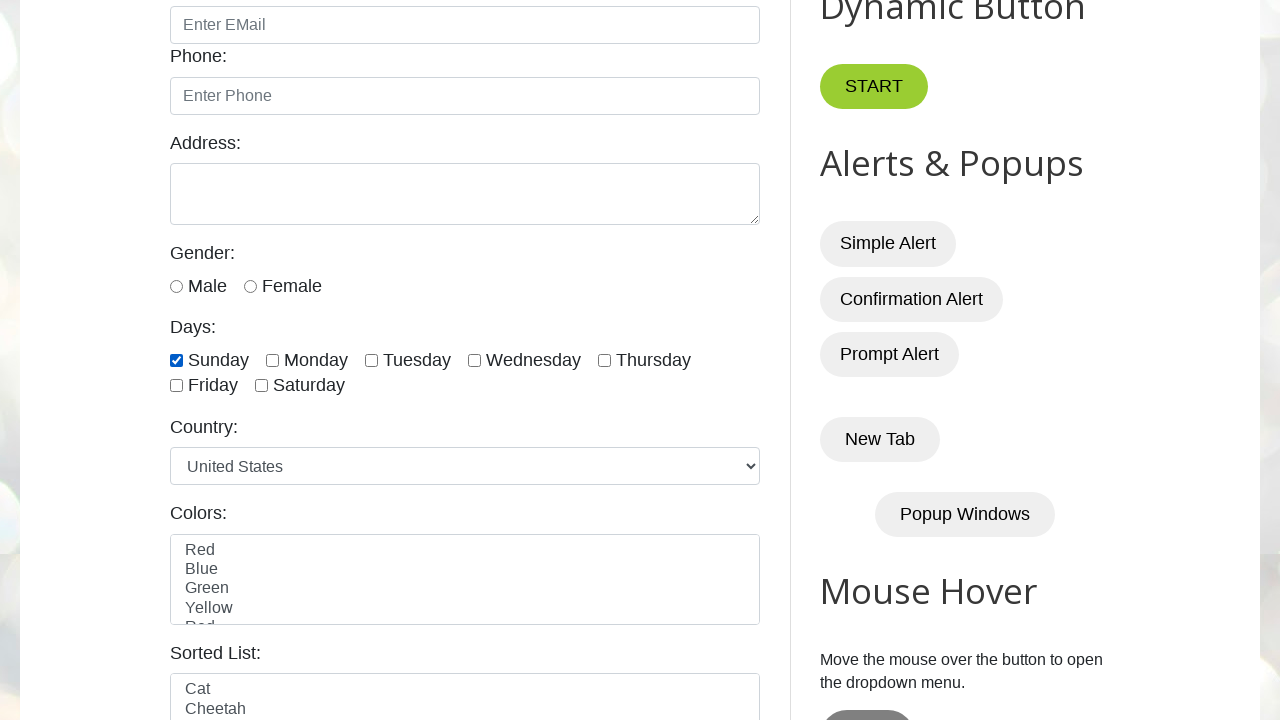

Clicked checkbox 2 of 7 to select it at (272, 360) on input.form-check-input[type='checkbox'] >> nth=1
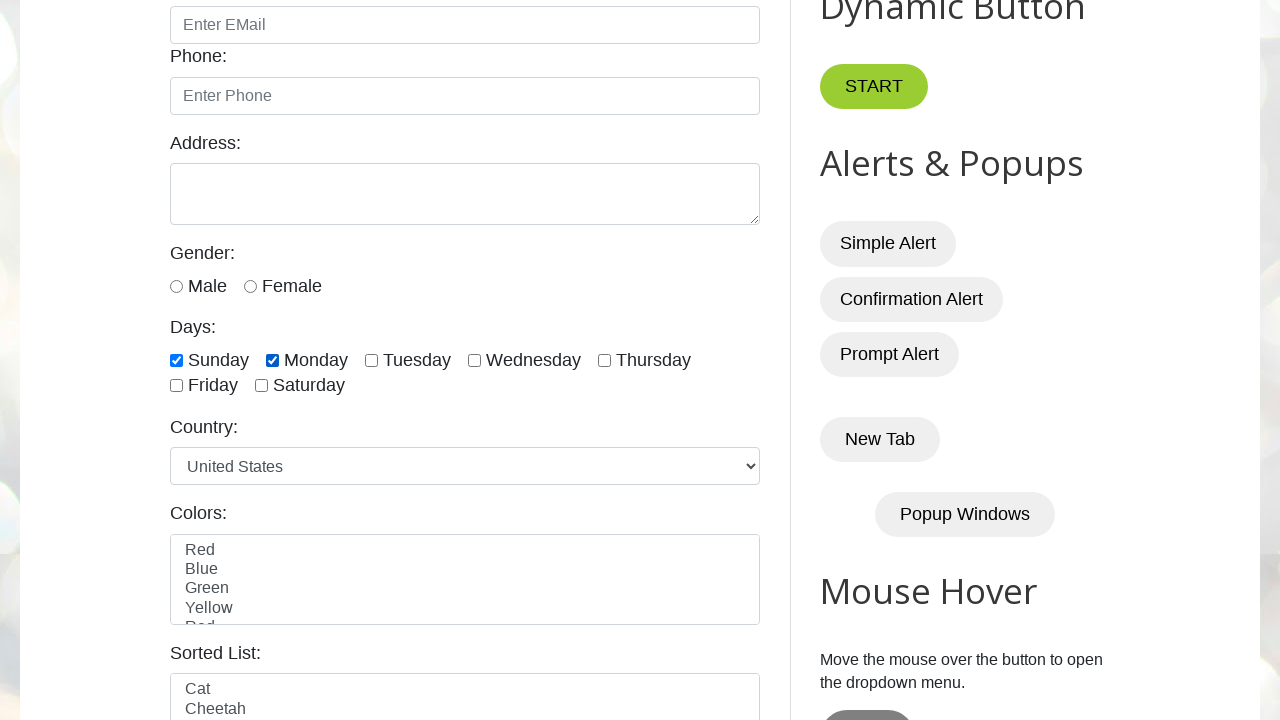

Clicked checkbox 3 of 7 to select it at (372, 360) on input.form-check-input[type='checkbox'] >> nth=2
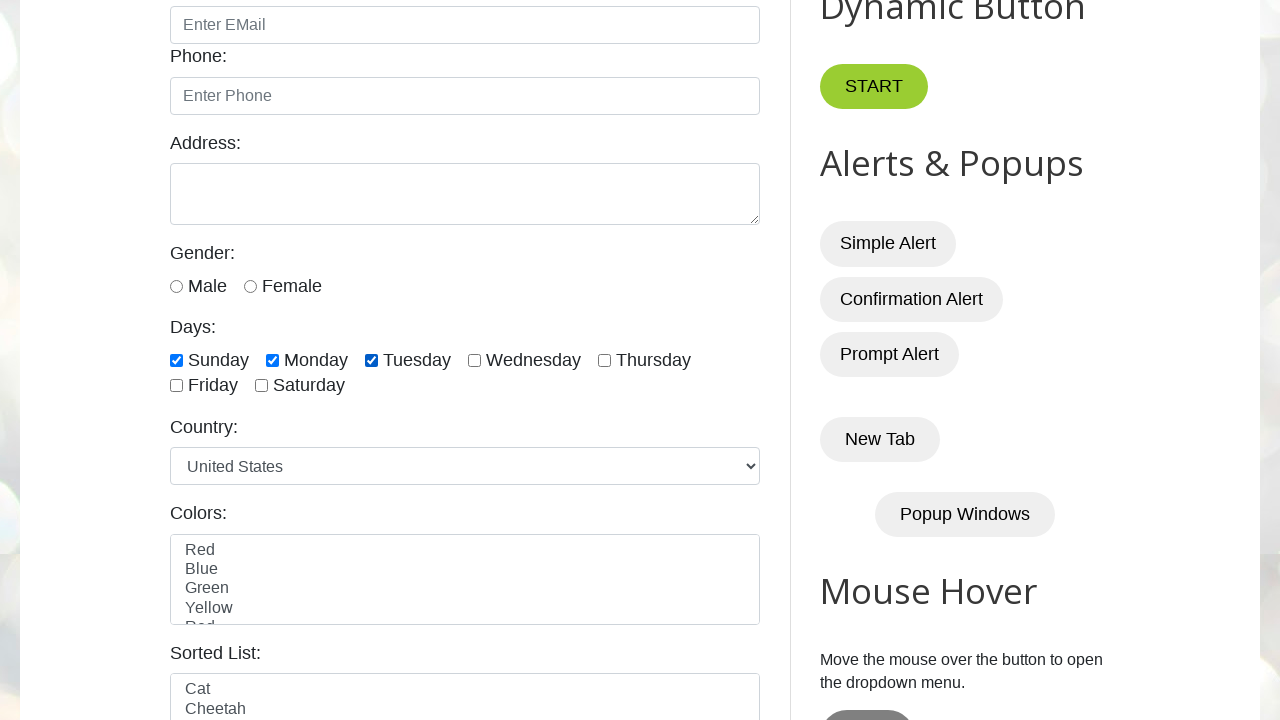

Clicked checkbox 4 of 7 to select it at (474, 360) on input.form-check-input[type='checkbox'] >> nth=3
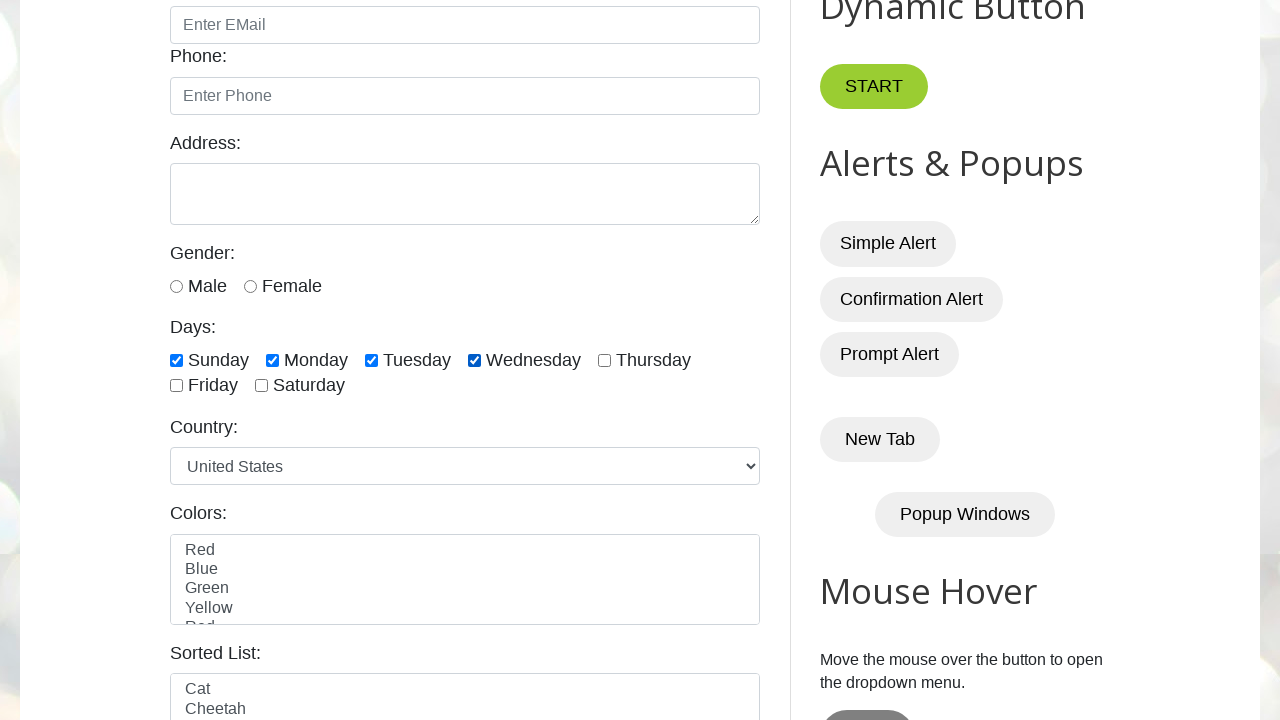

Clicked checkbox 5 of 7 to select it at (604, 360) on input.form-check-input[type='checkbox'] >> nth=4
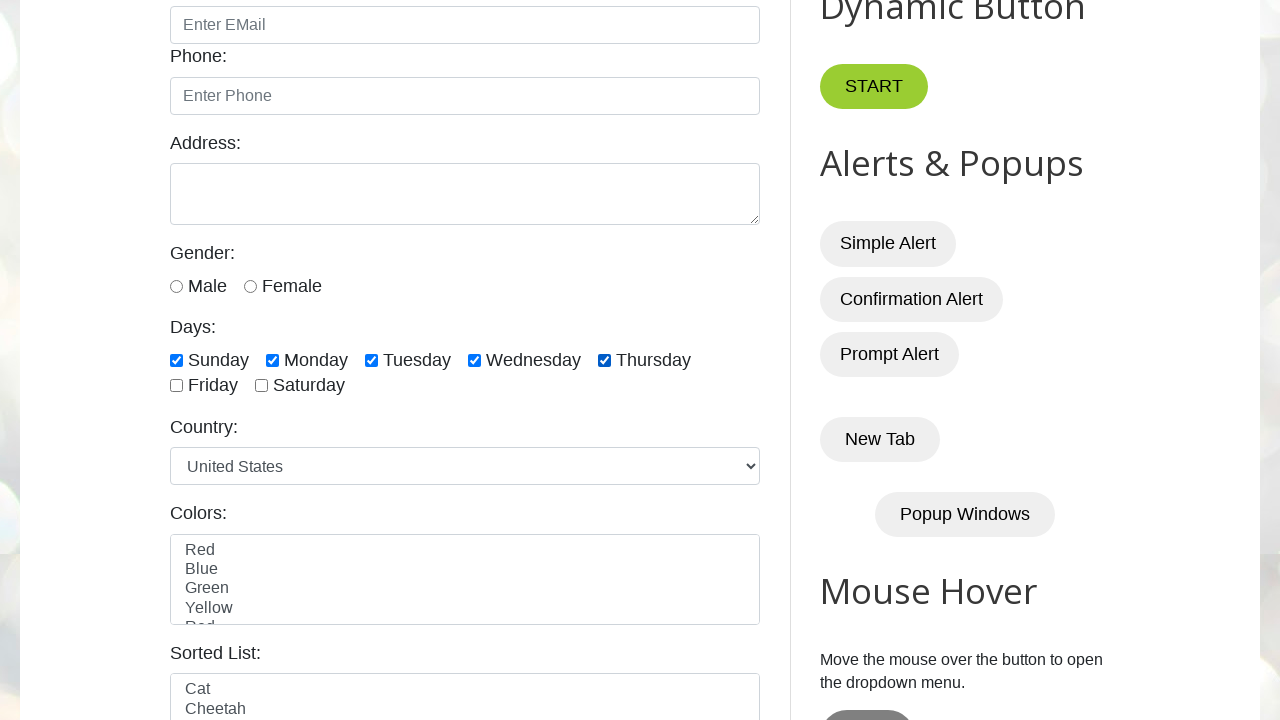

Clicked checkbox 6 of 7 to select it at (176, 386) on input.form-check-input[type='checkbox'] >> nth=5
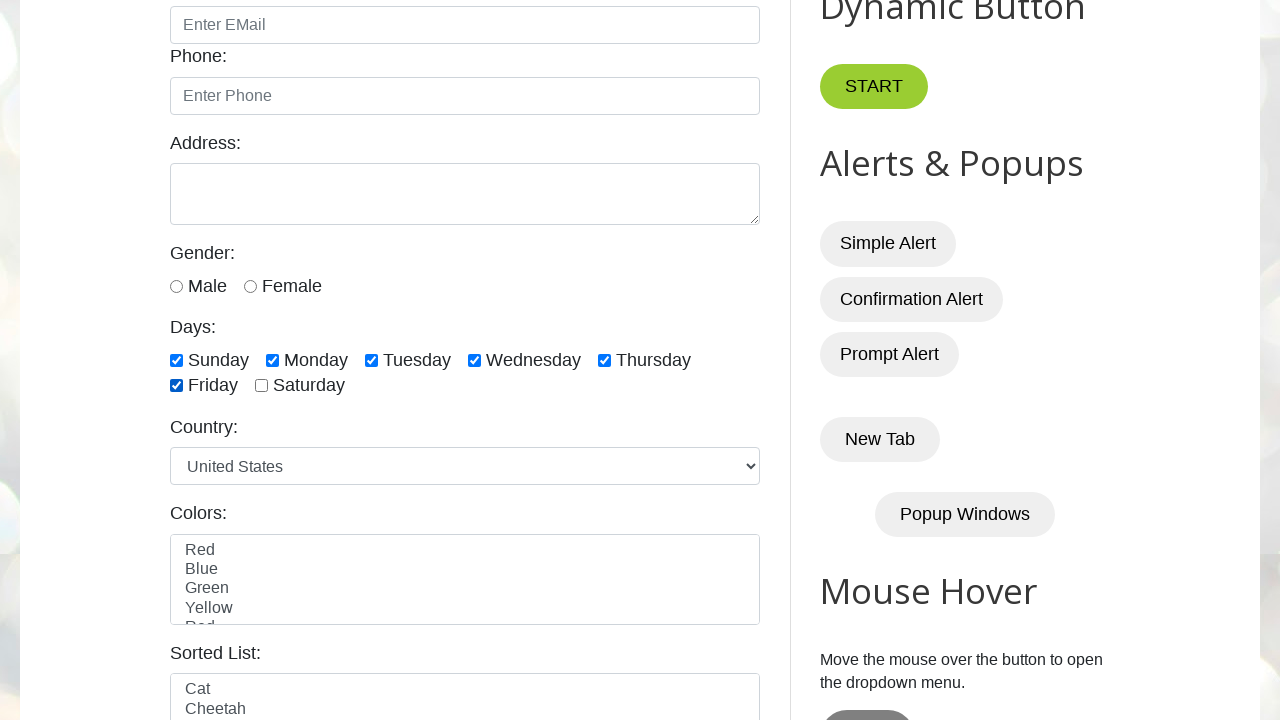

Clicked checkbox 7 of 7 to select it at (262, 386) on input.form-check-input[type='checkbox'] >> nth=6
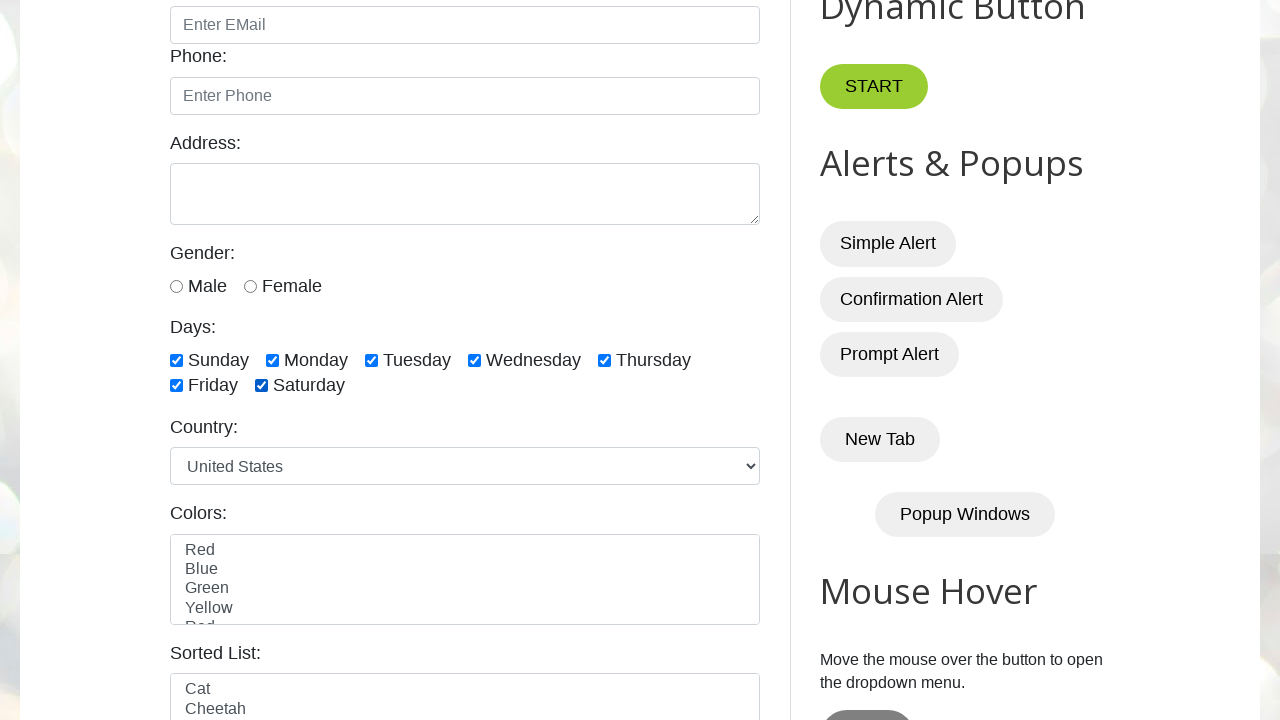

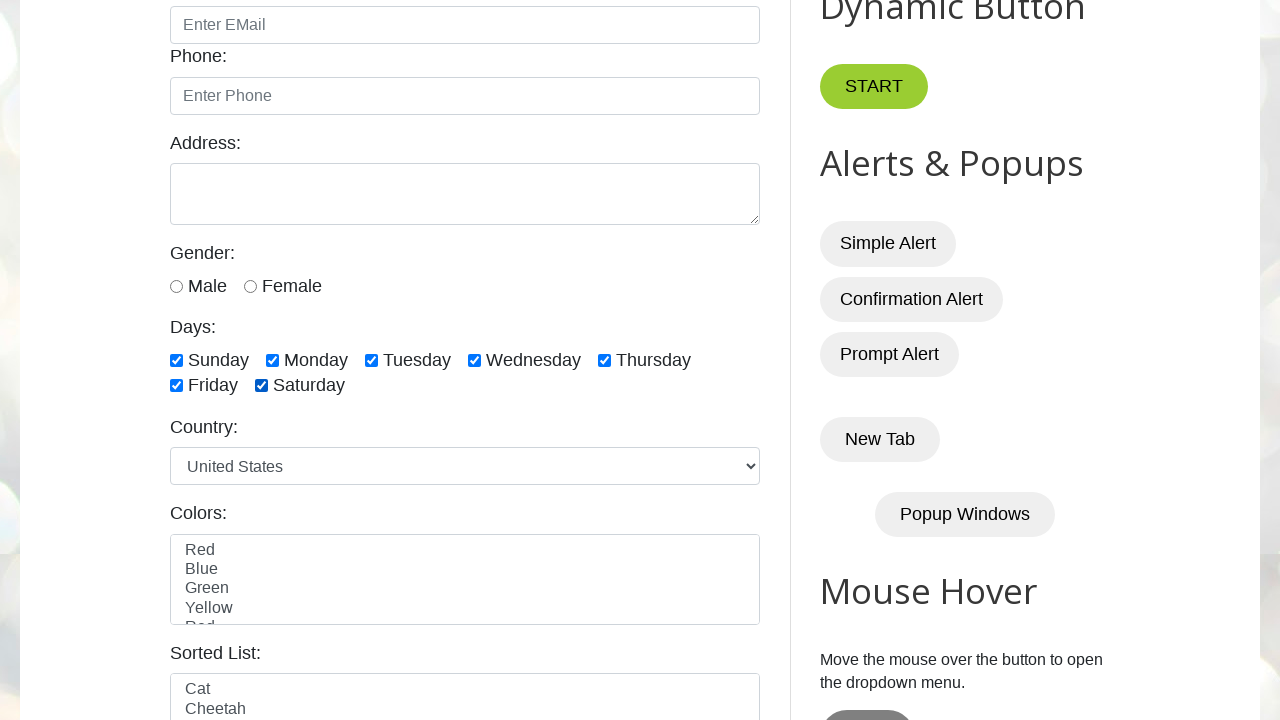